Tests iframe interaction and JavaScript alert handling on W3Schools tryit editor by switching to an iframe, clicking a button to trigger a prompt, entering text, and verifying the result

Starting URL: https://www.w3schools.com/js/tryit.asp?filename=tryjs_prompt

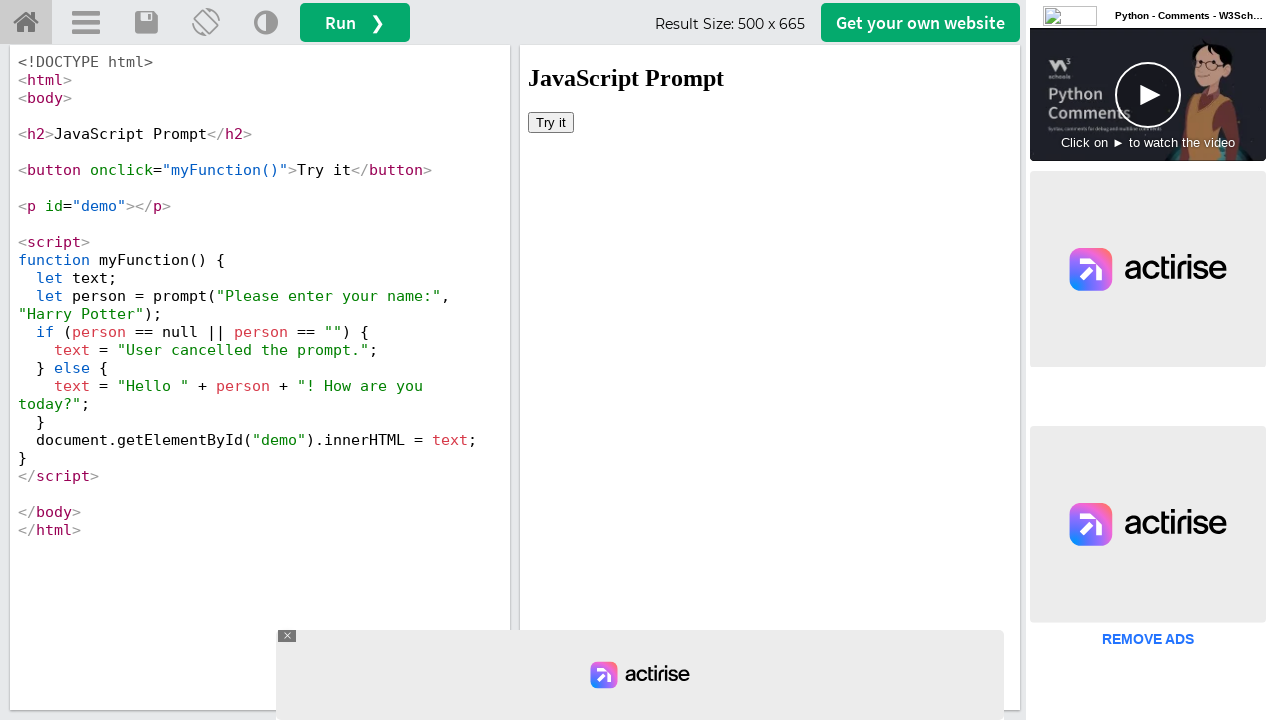

Switched to iframeResult iframe
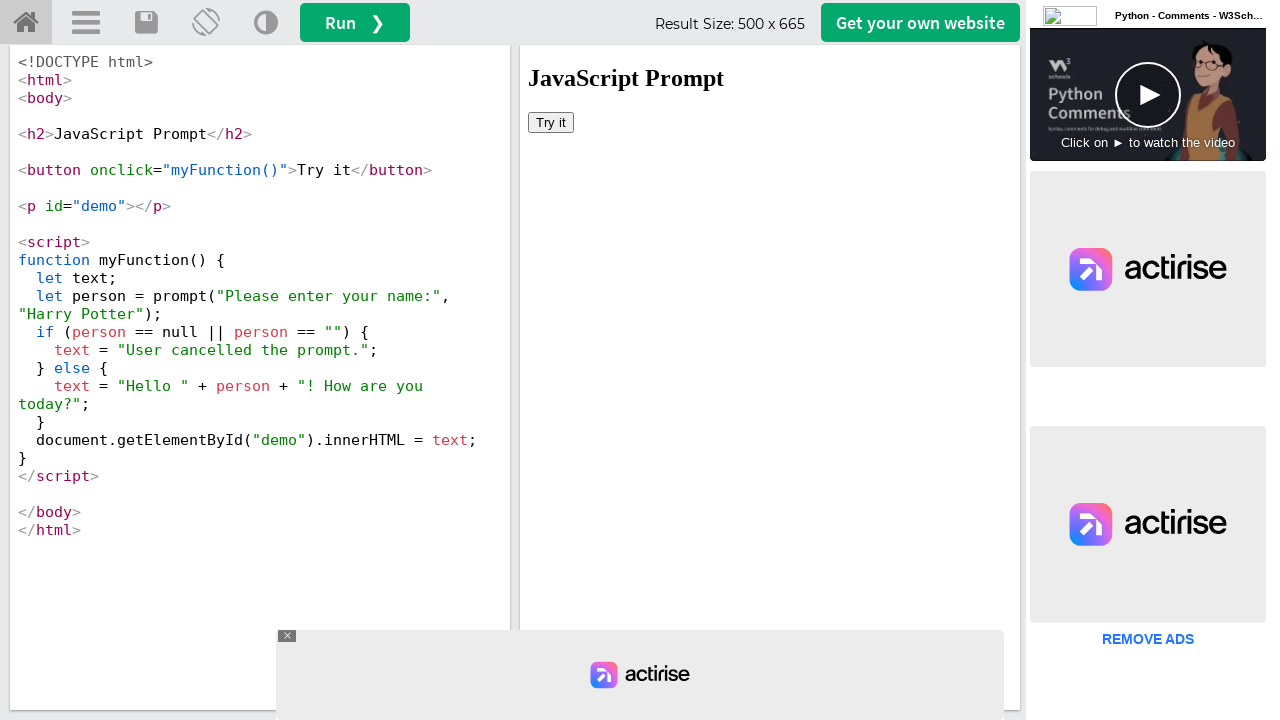

Clicked 'Try it' button to trigger JavaScript prompt at (551, 122) on button:has-text('Try it')
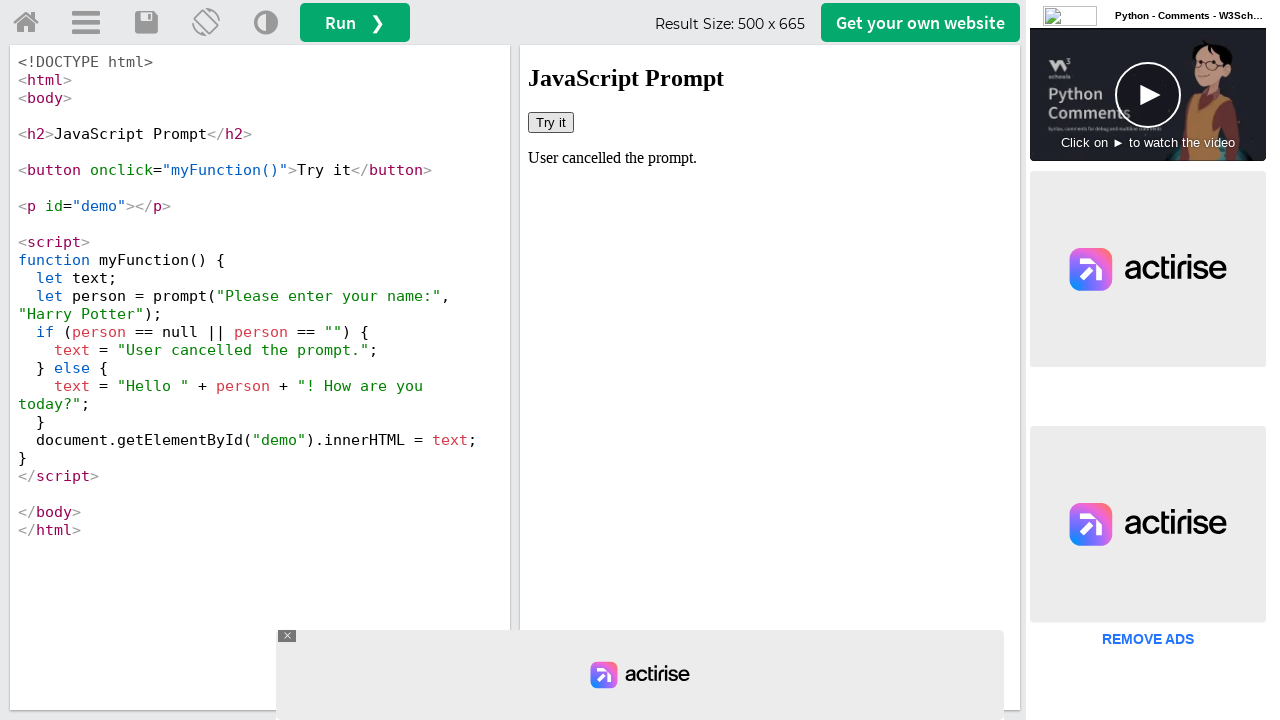

Set up dialog handler to accept prompt with 'anand'
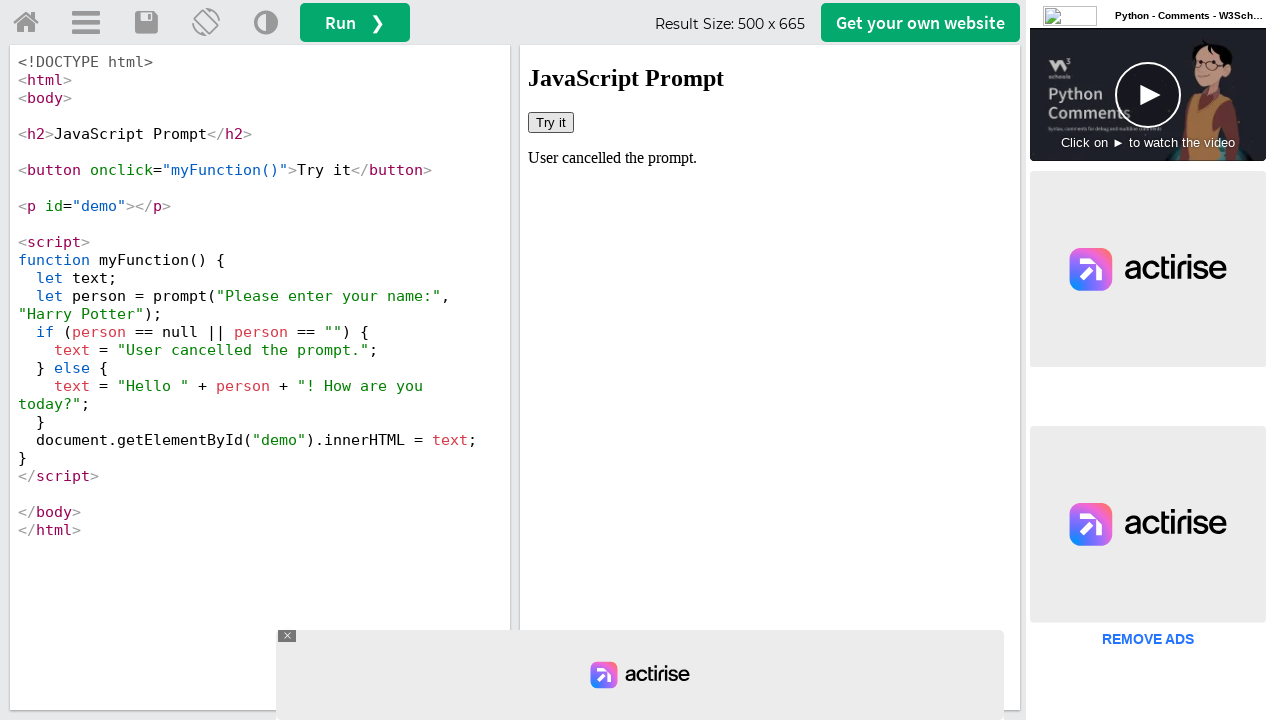

Retrieved text content from demo element
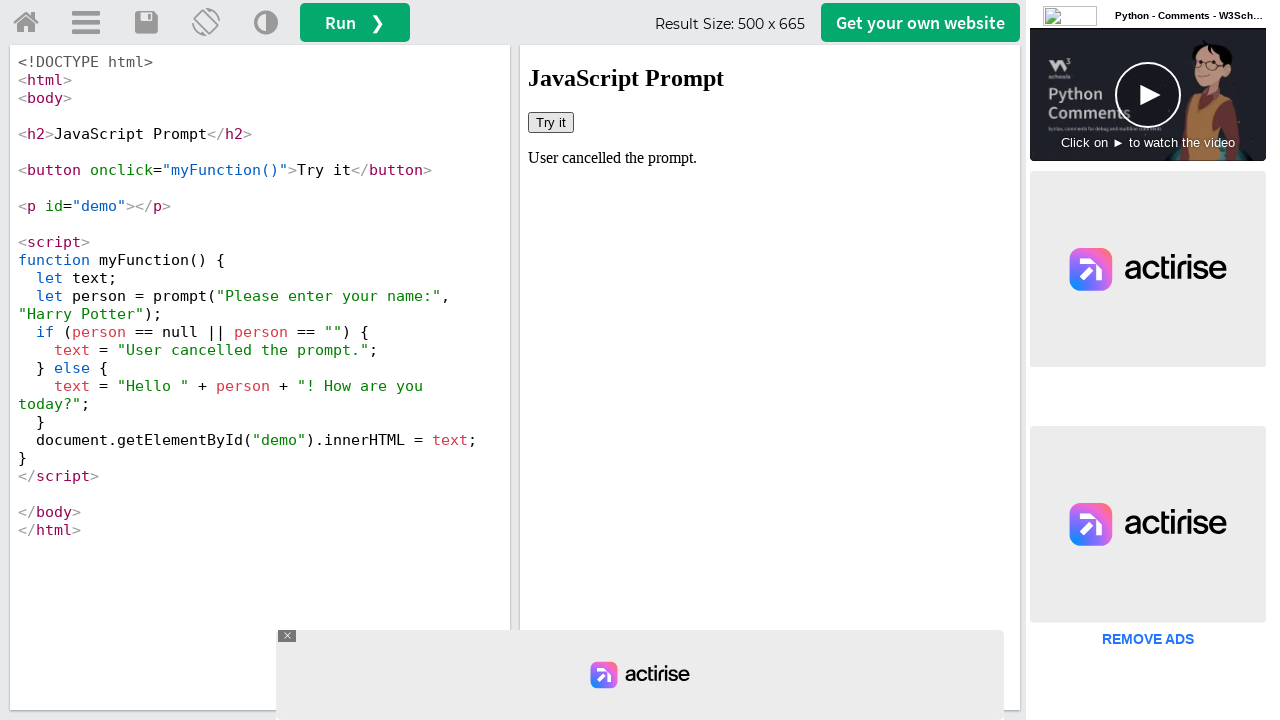

Verification failed: 'anand' not found in demo text
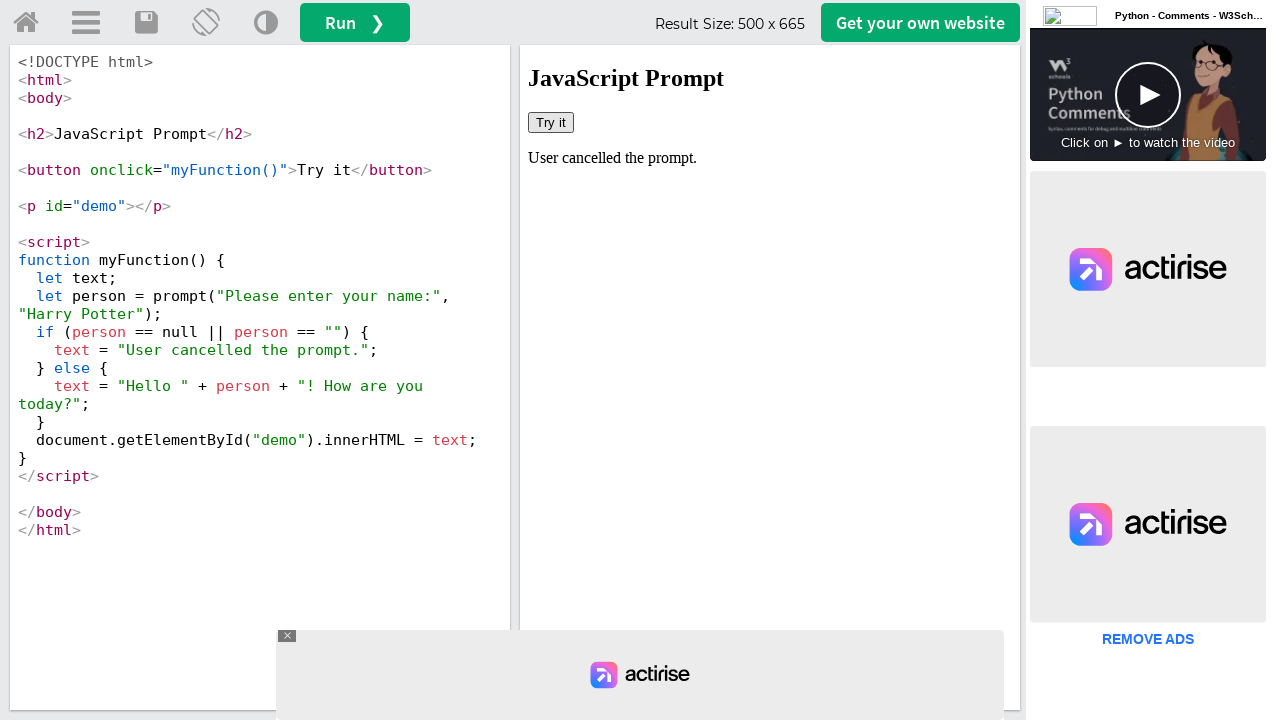

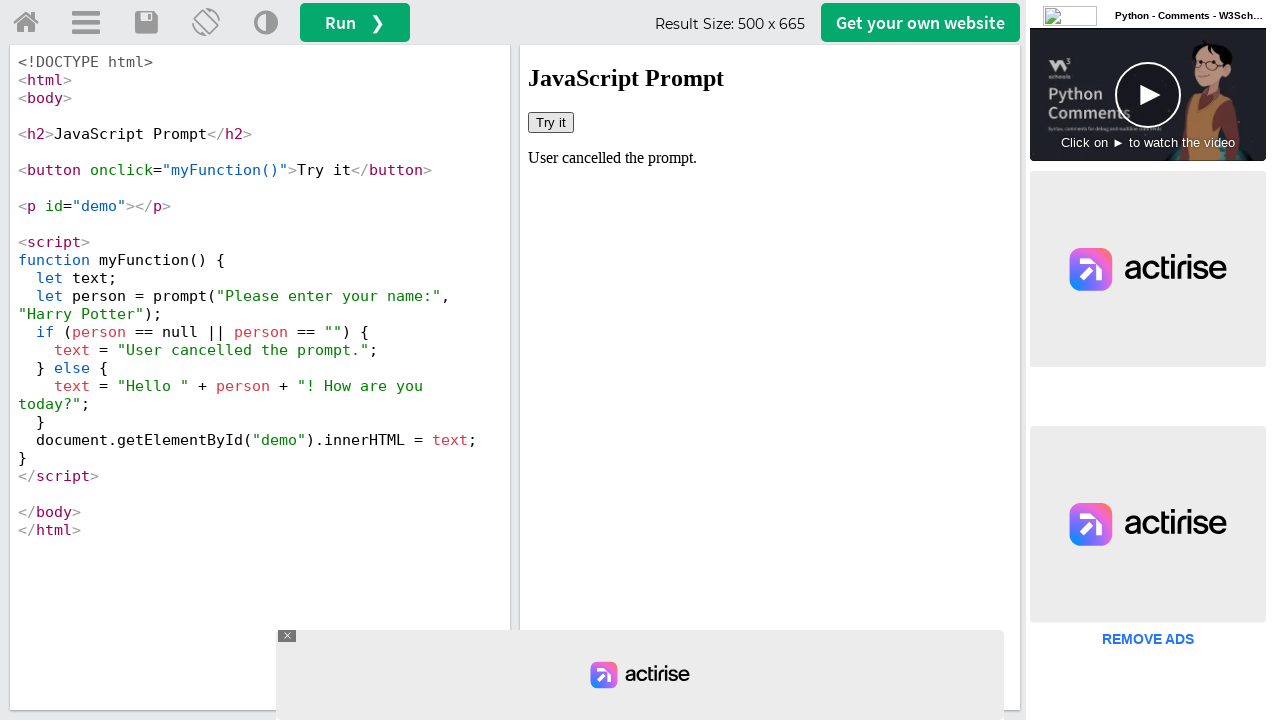